Tests Tatacliq website by navigating through brands menu to Casio watches, applying filters for men's watches sorted by new arrivals

Starting URL: https://www.tatacliq.com/

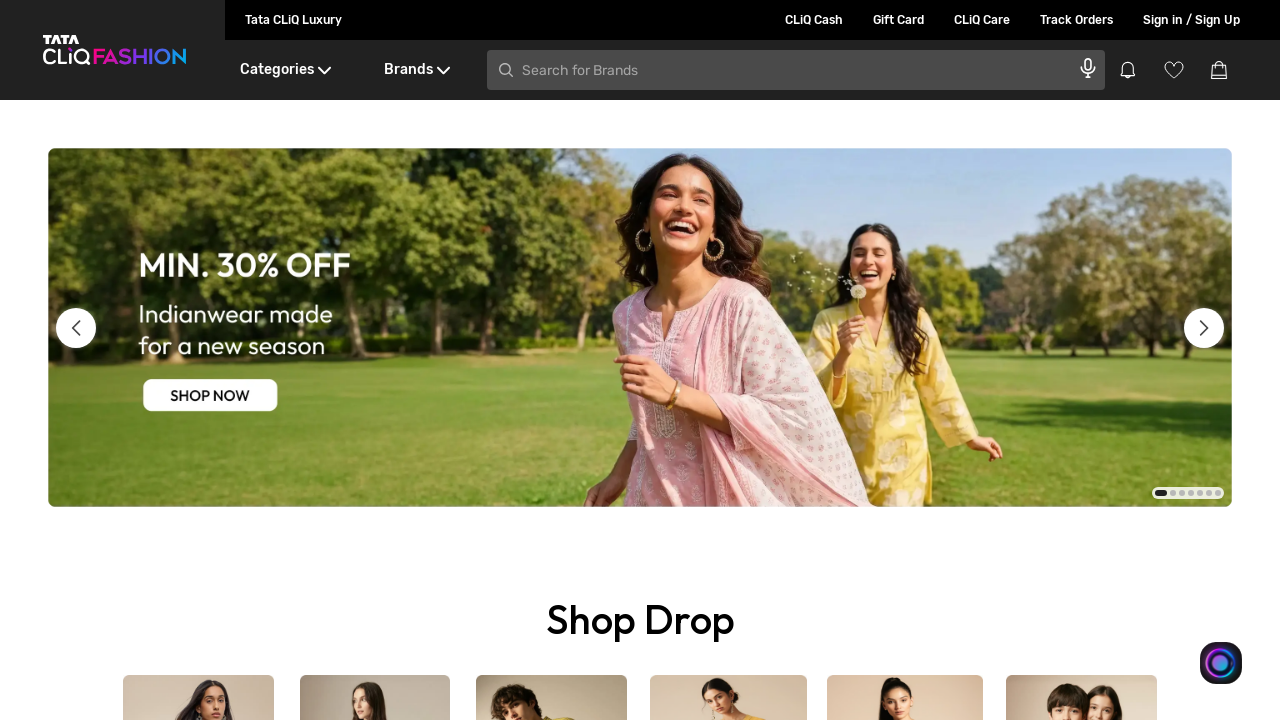

Hovered over Brands menu at (443, 70) on (//div[@class='DesktopHeader__arrow'])[2]
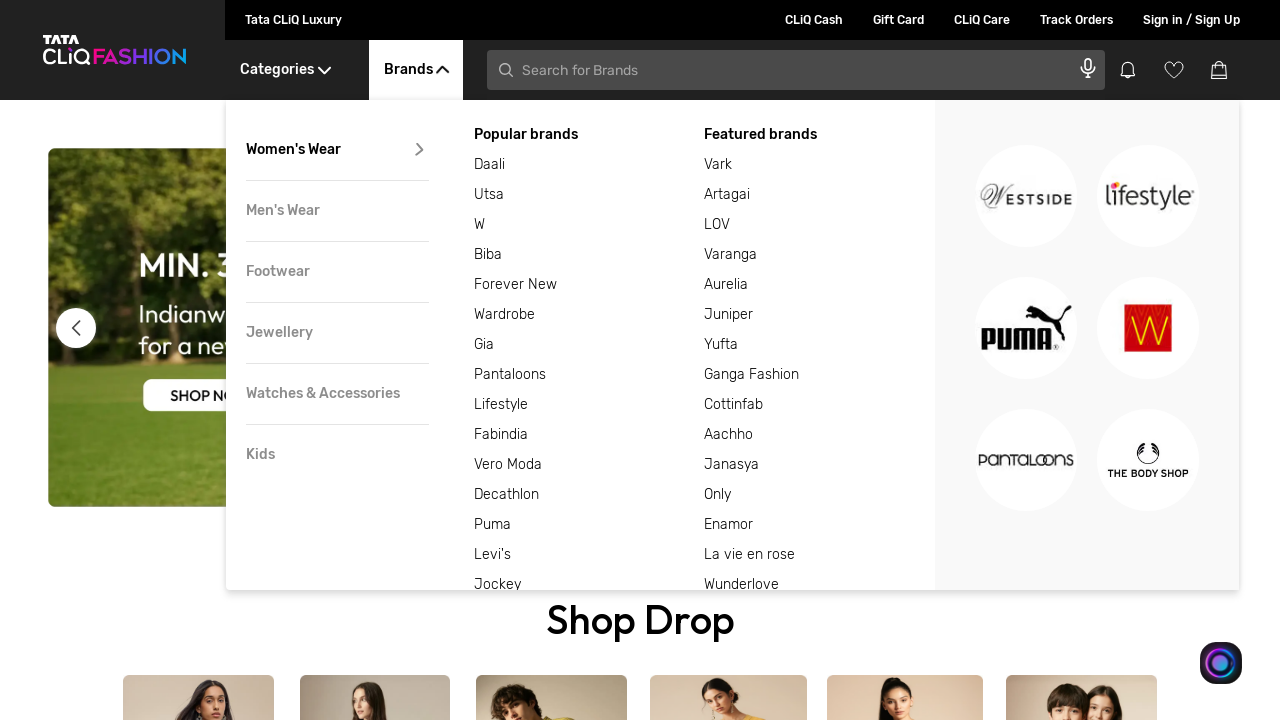

Hovered over Watches & Accessories section at (337, 394) on xpath=//div[@class='DesktopHeader__brandLeftDetails']/div[5]
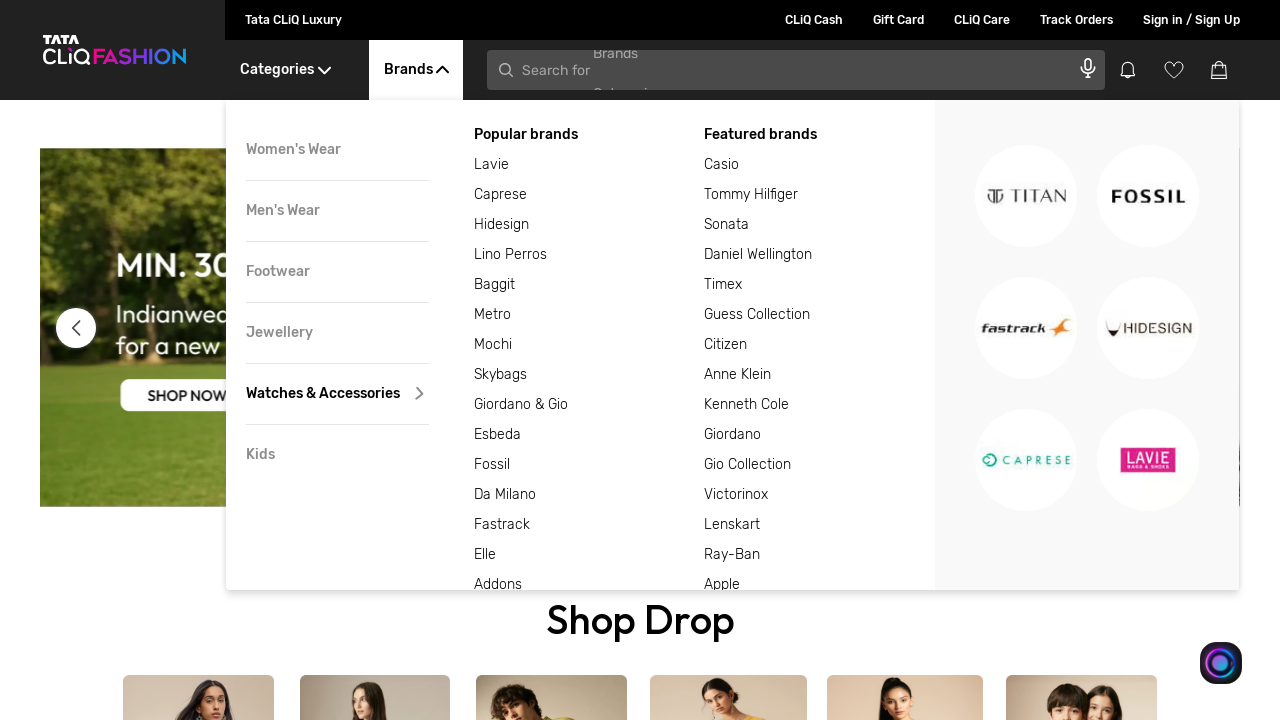

Clicked on Casio brand at (820, 165) on xpath=//div[text()='Casio']
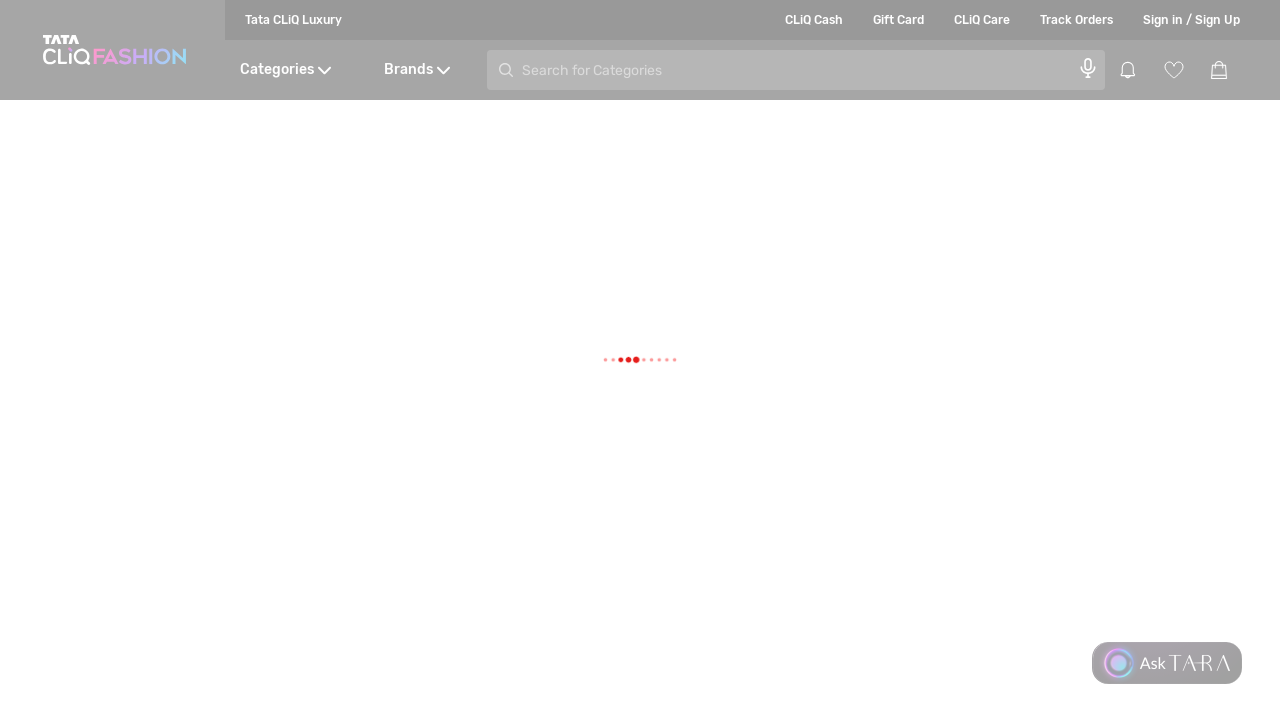

Selected 'New Arrivals' from sort dropdown on select[label='Popularity']
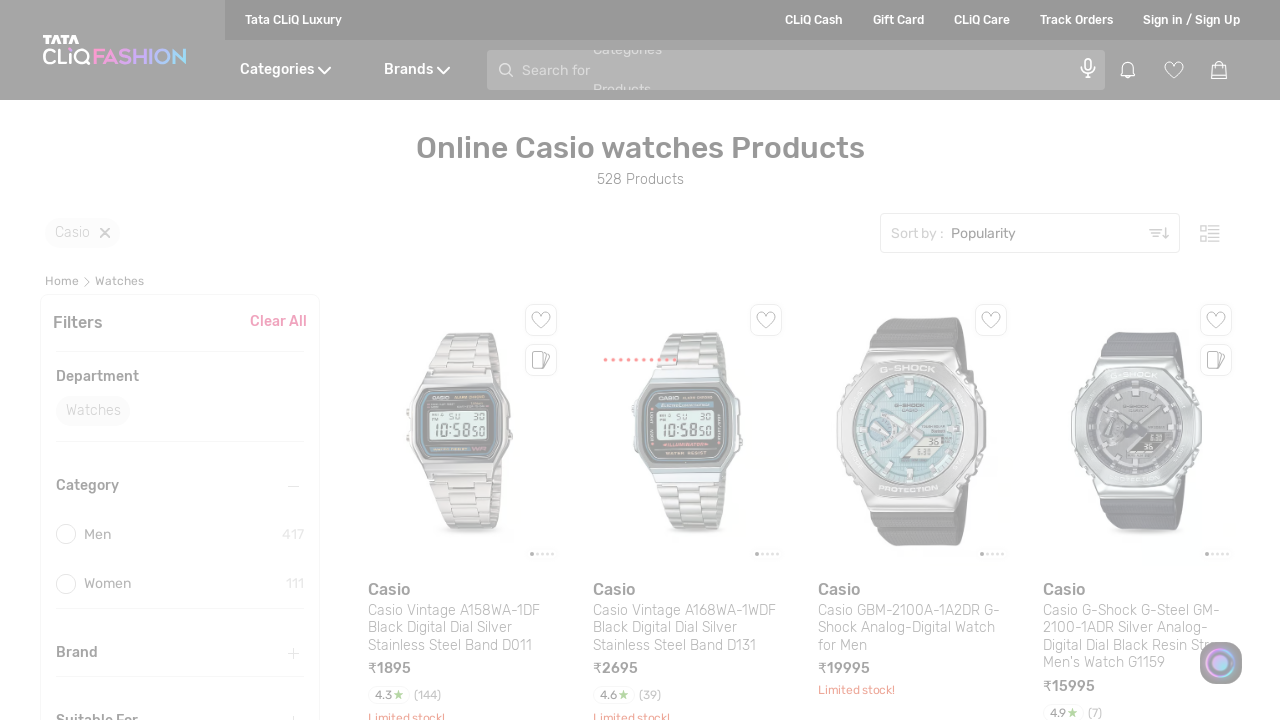

Clicked Men checkbox filter at (66, 534) on (//div[@class='CheckBox__base'])[1]
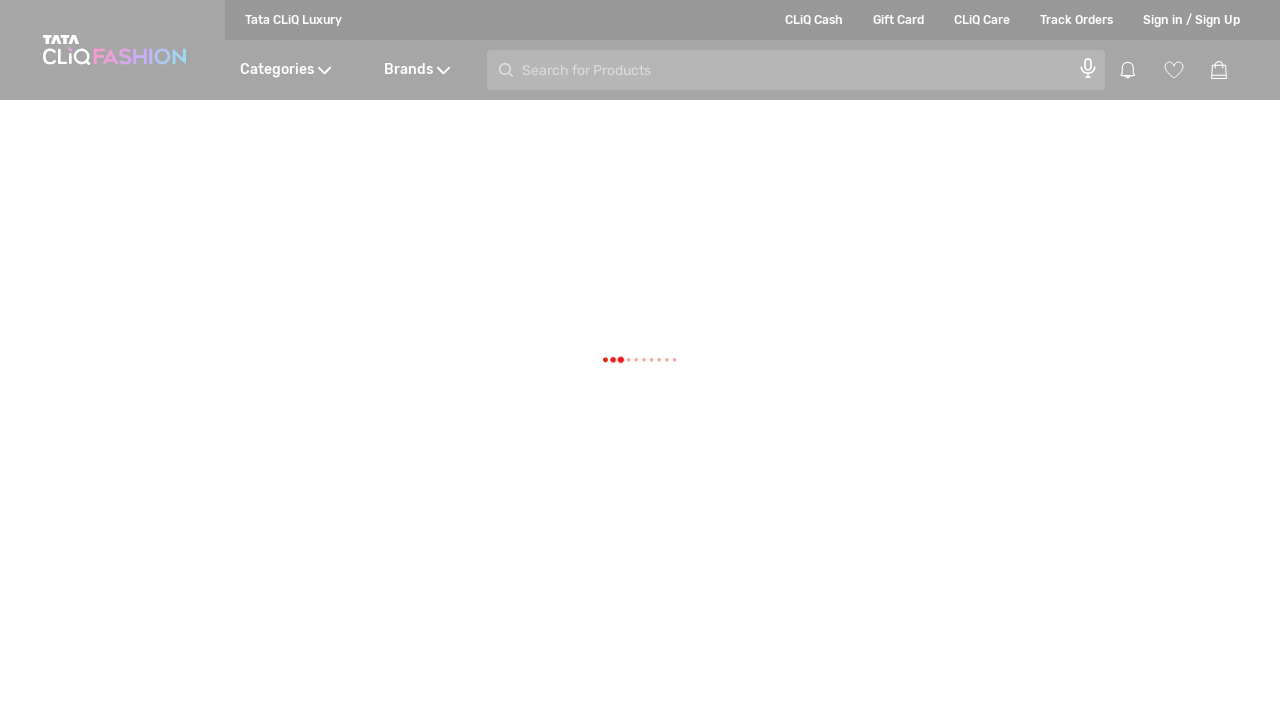

Filtered results loaded successfully
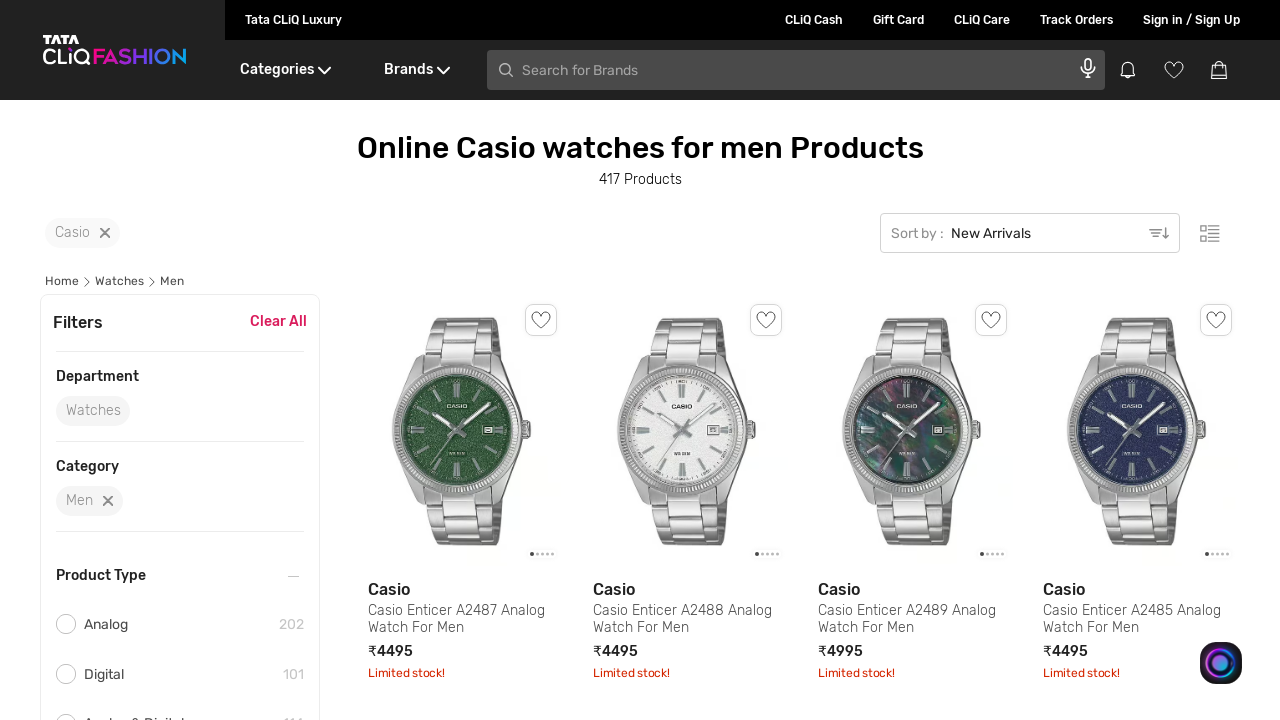

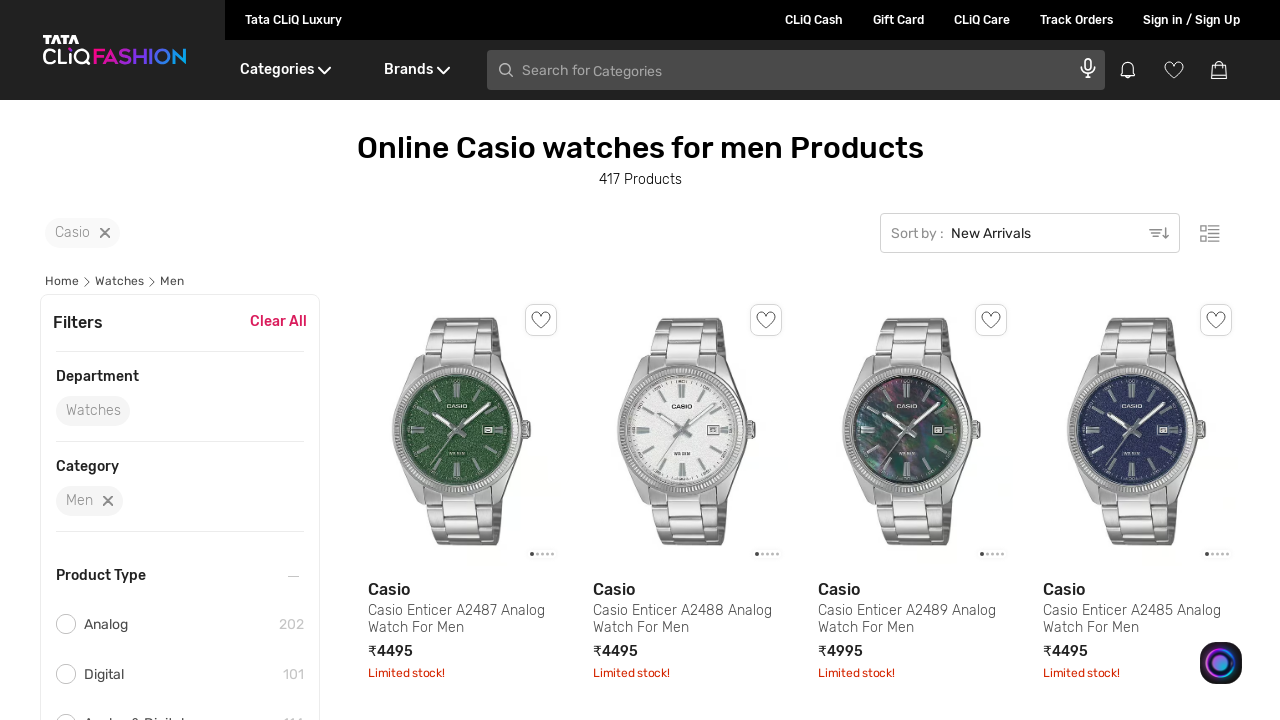